Tests drag and drop by moving an element by a specific pixel offset (160px right, 30px down) within an iframe.

Starting URL: https://jqueryui.com/droppable/

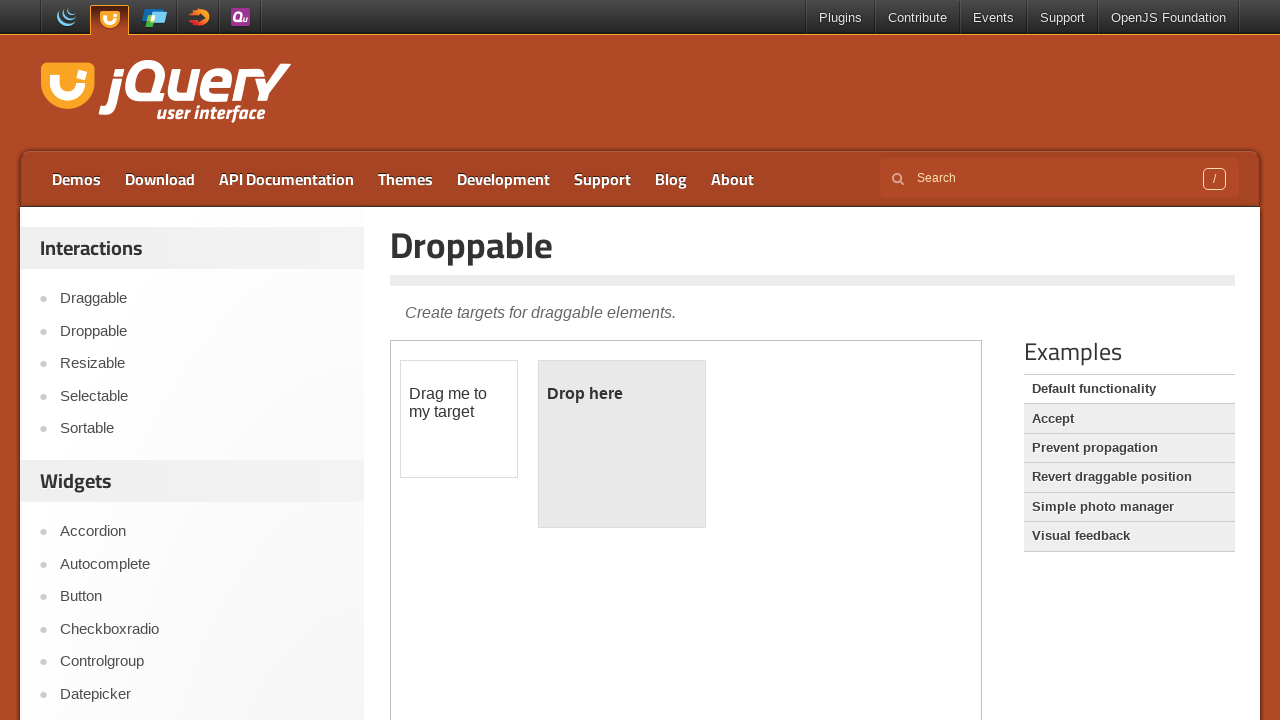

Located the first iframe containing drag/drop elements
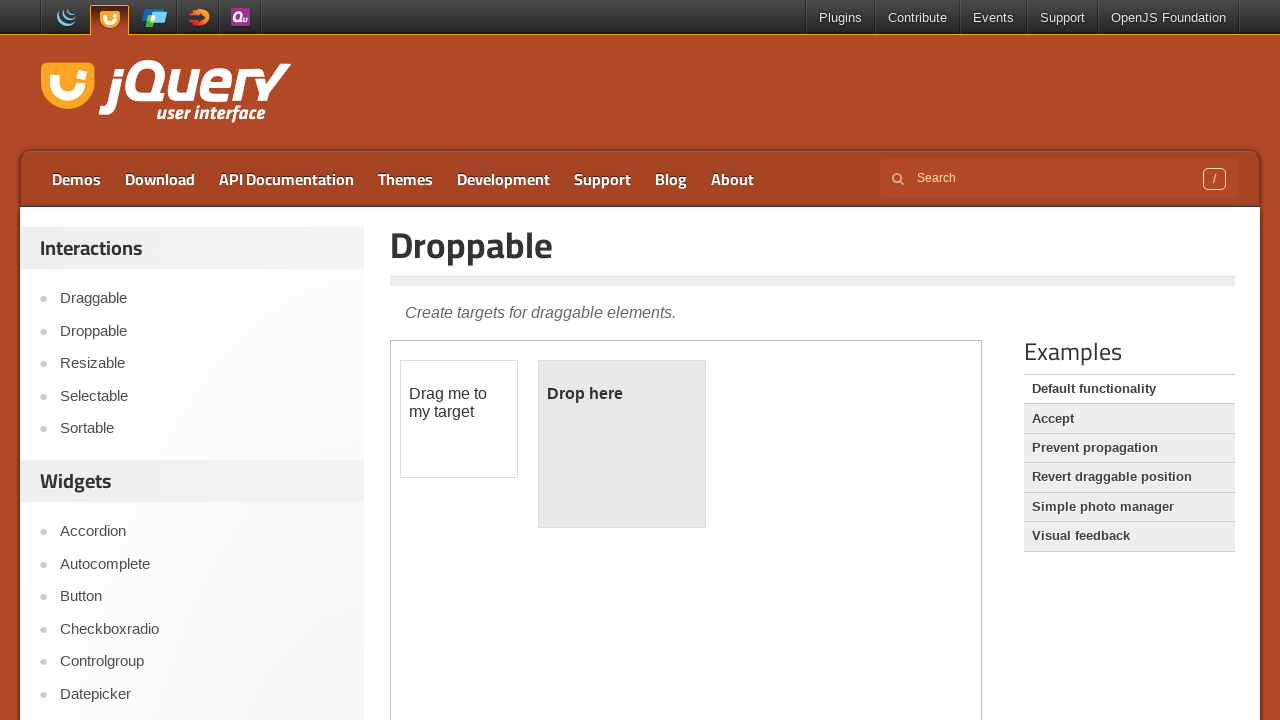

Located the draggable element with ID 'draggable'
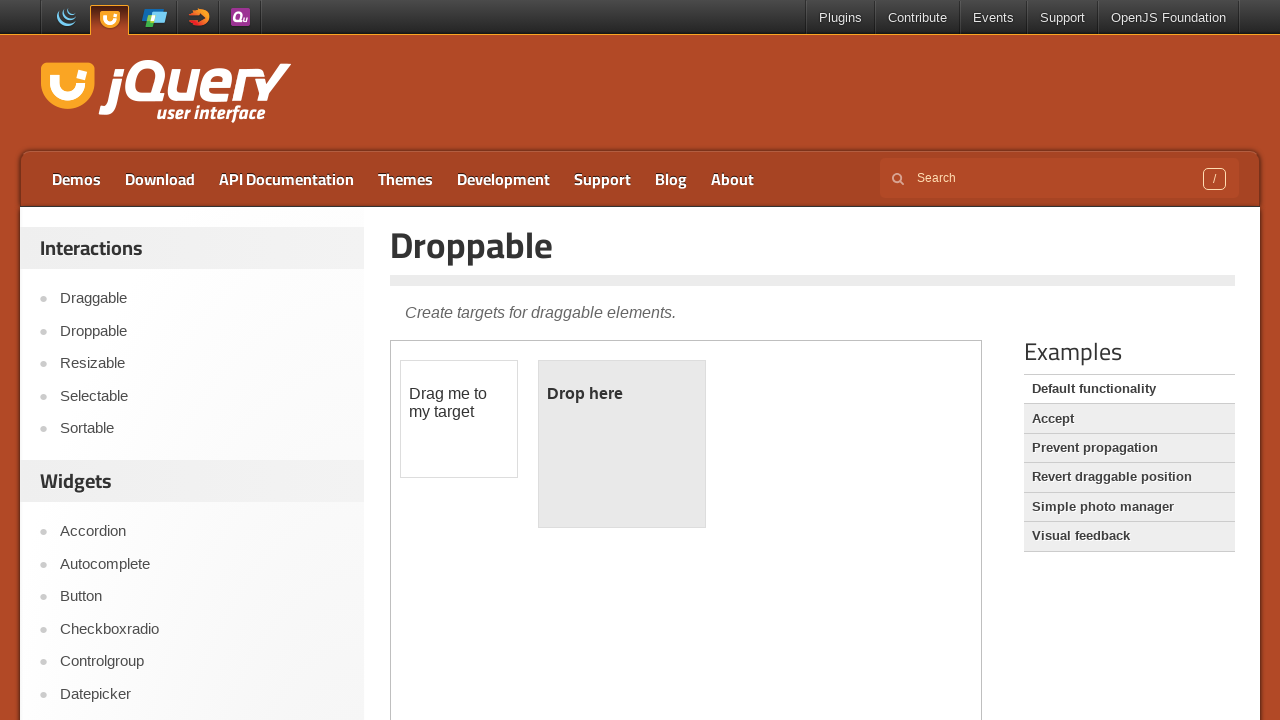

Retrieved bounding box coordinates of the draggable element
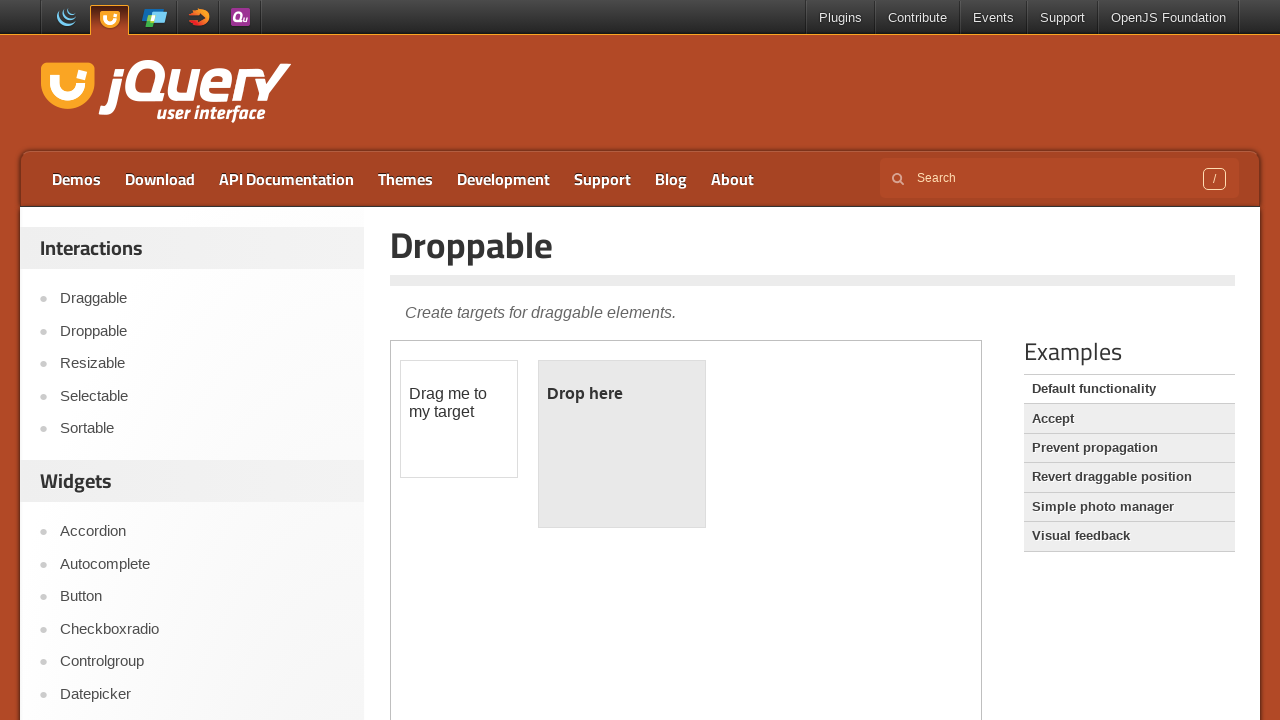

Calculated target position: 160px right, 30px down from center
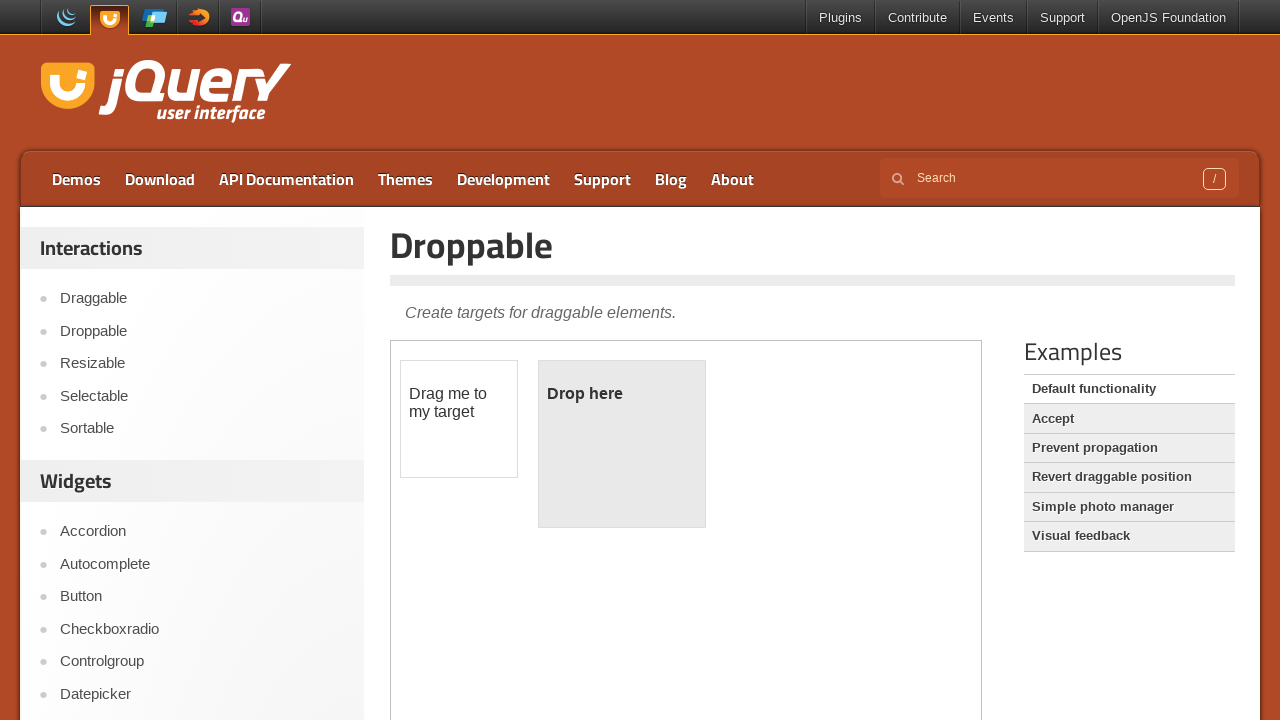

Hovered over the draggable element at (459, 419) on iframe >> nth=0 >> internal:control=enter-frame >> #draggable
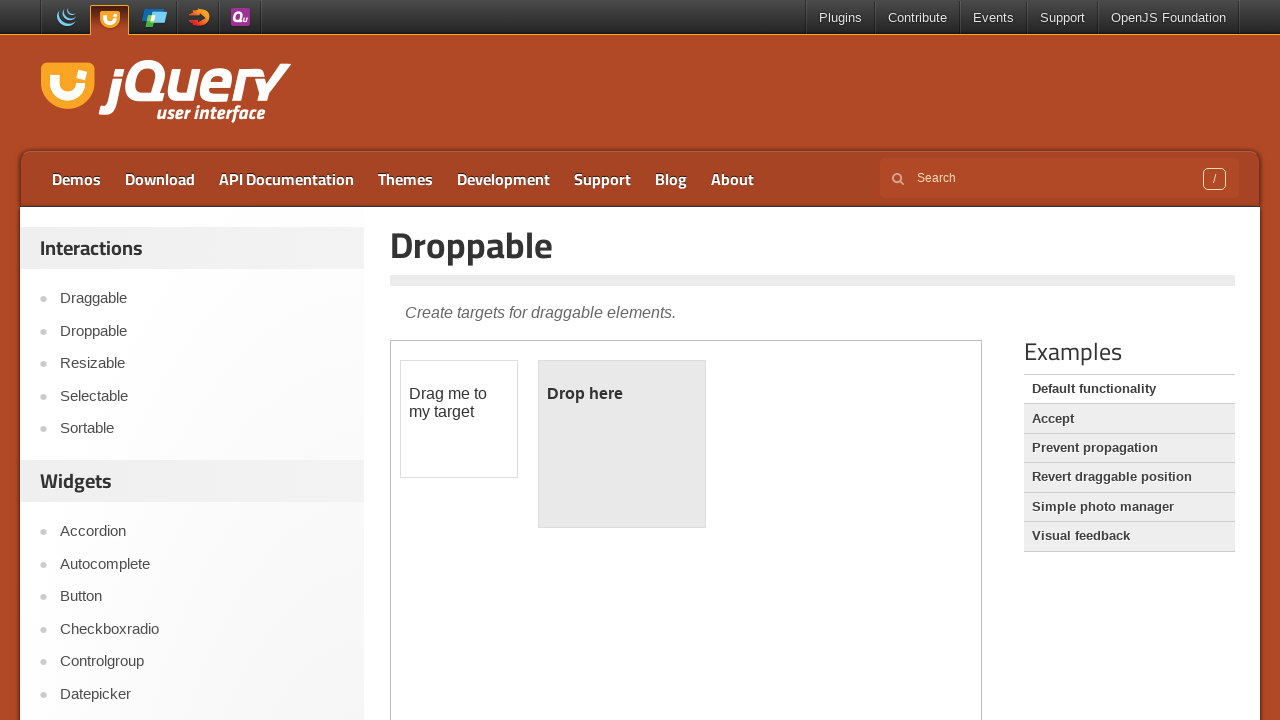

Pressed mouse button down on the draggable element at (459, 419)
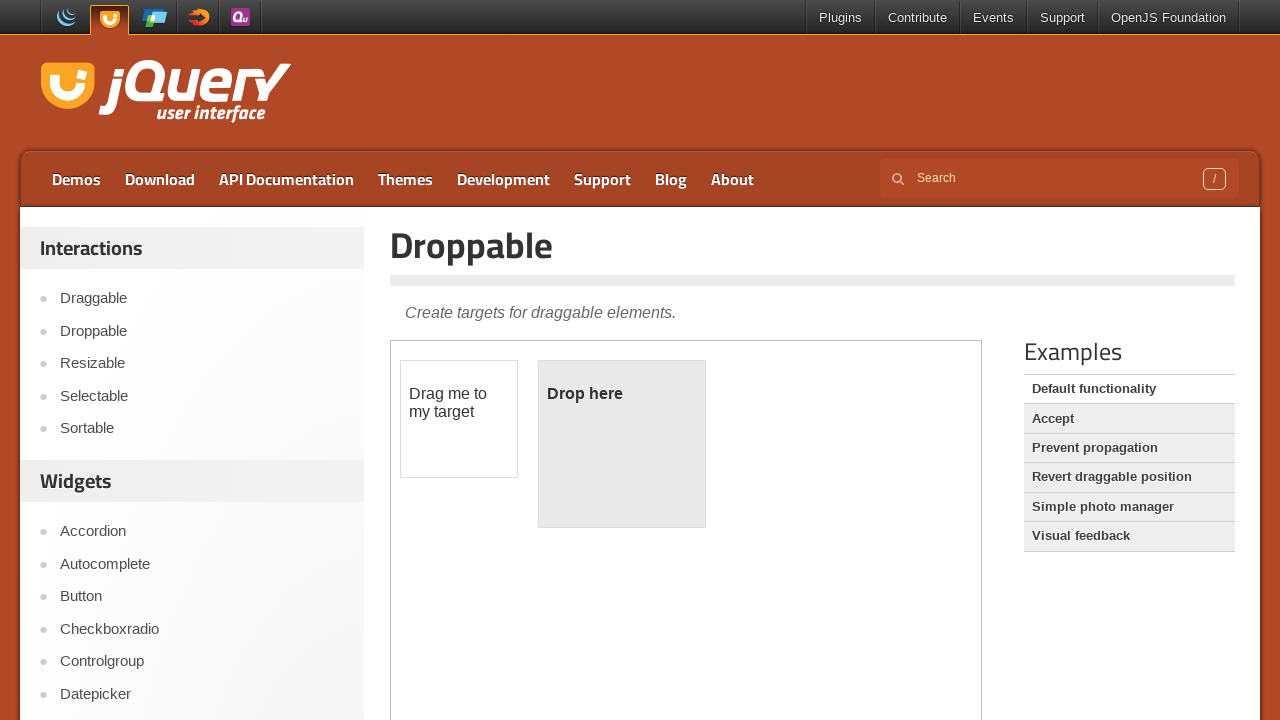

Moved mouse to target position (160px right, 30px down) at (619, 449)
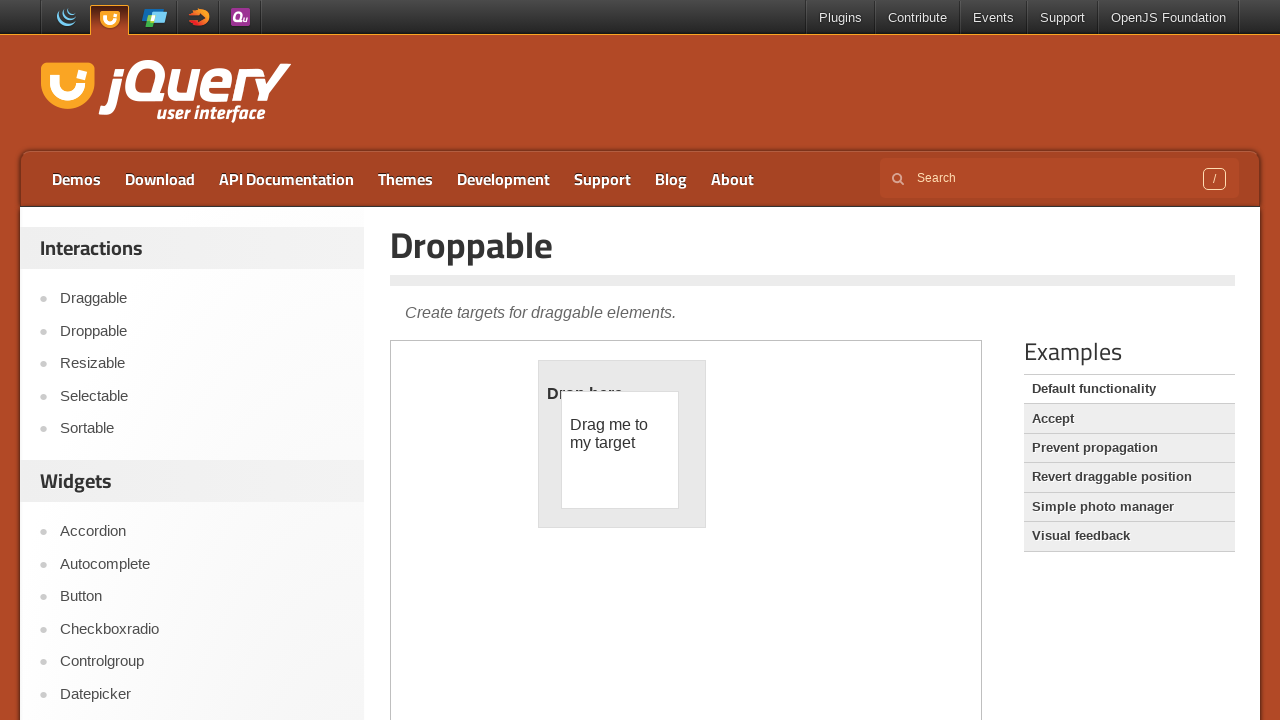

Released mouse button, completing the drag and drop operation at (619, 449)
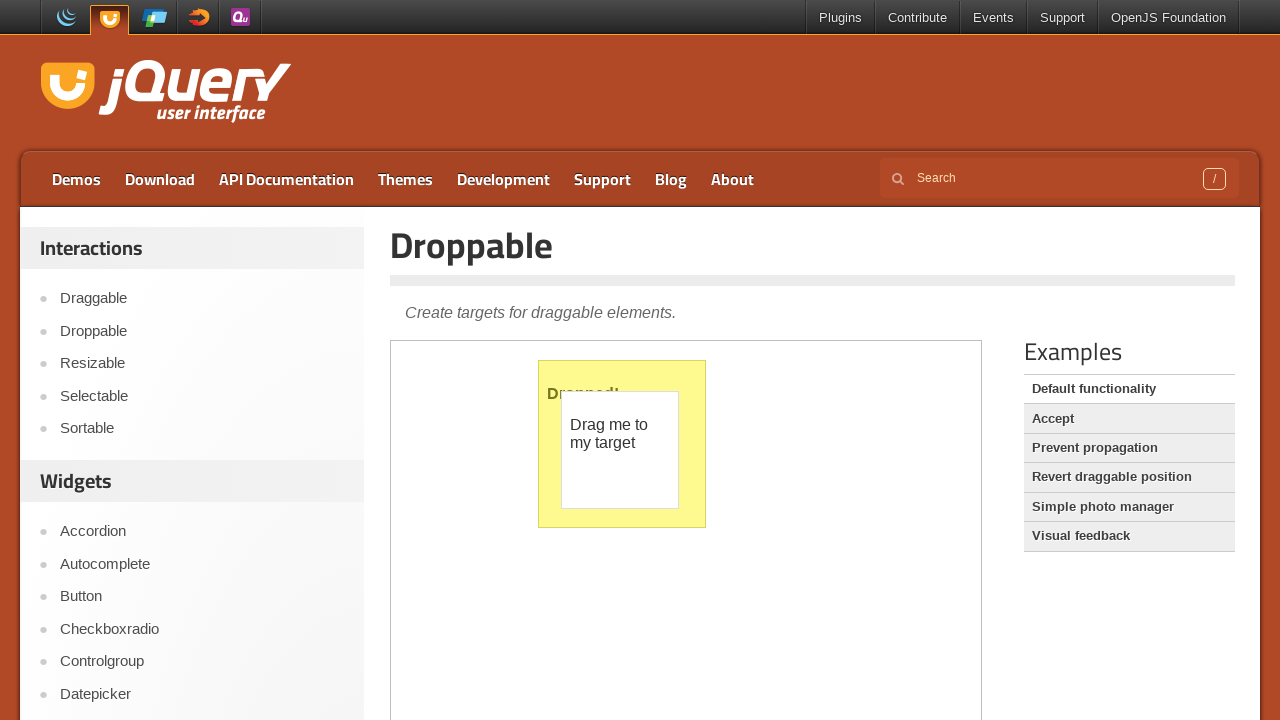

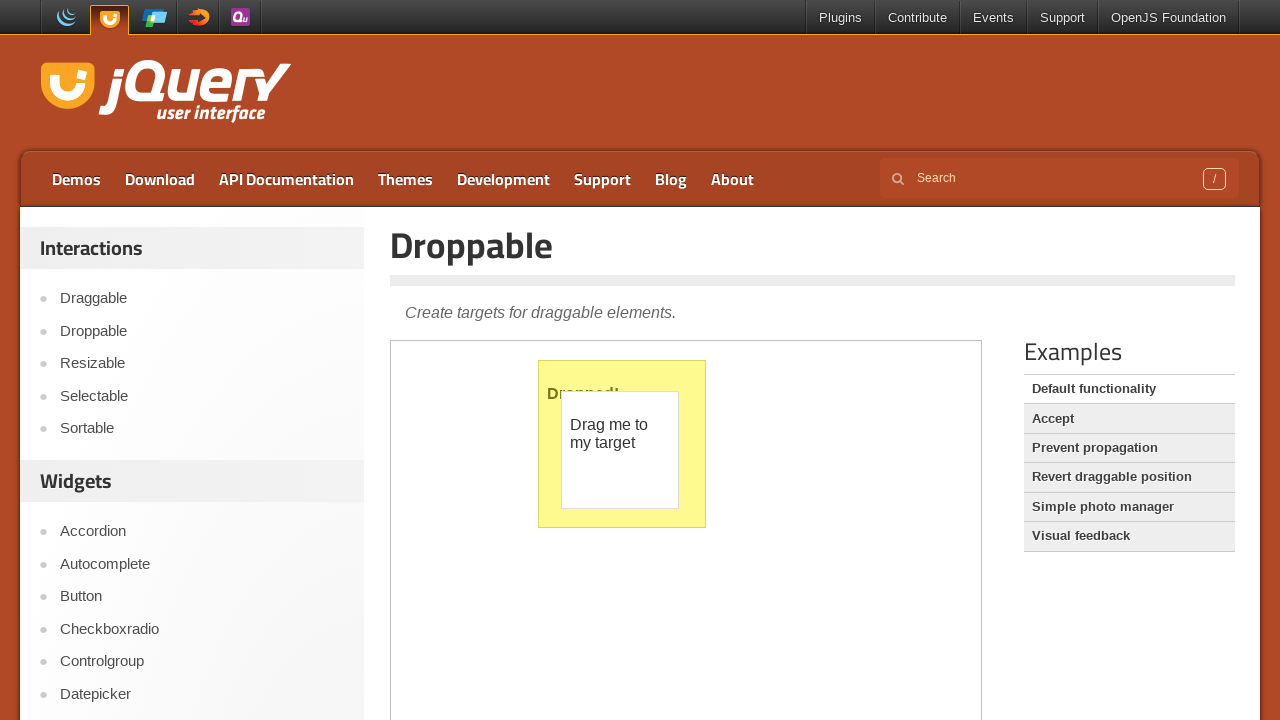